Tests the contact form functionality by navigating to the Contact page, filling in name, email, subject, and message fields, submitting the form, and verifying the confirmation message appears.

Starting URL: https://alchemy.hguy.co/lms/

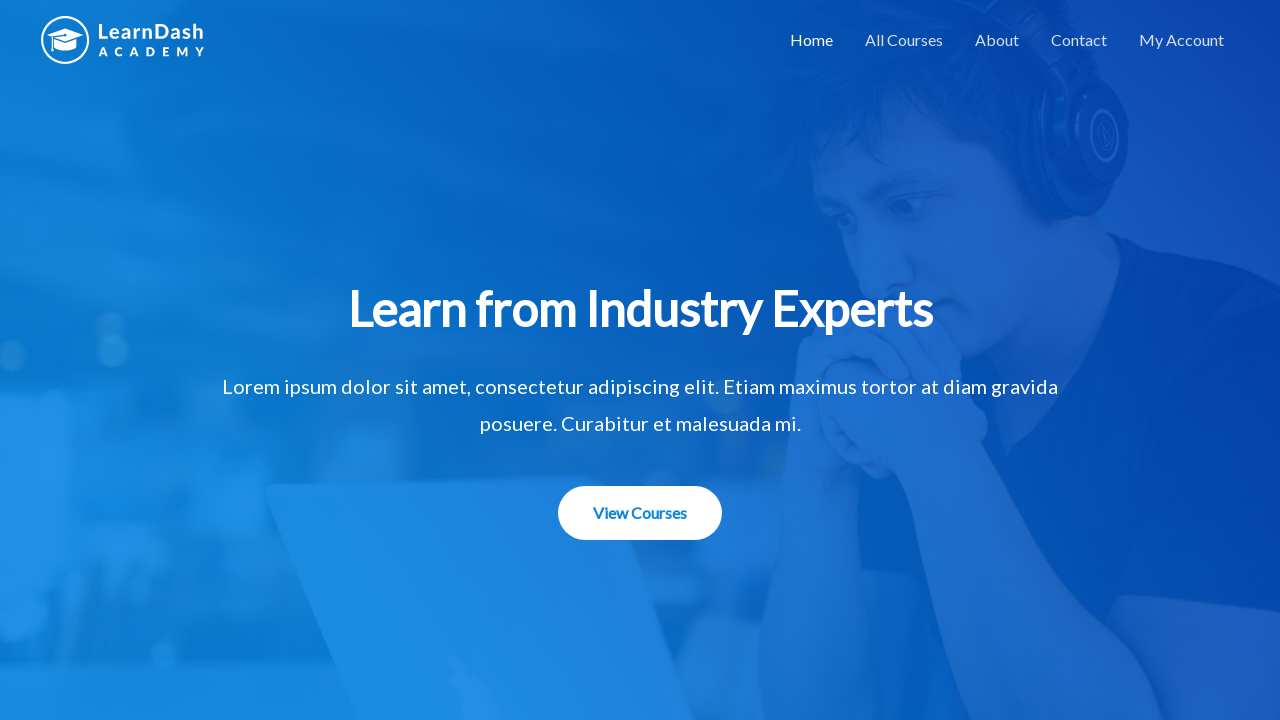

Clicked on Contact link at (1079, 40) on xpath=//a[text()='Contact']
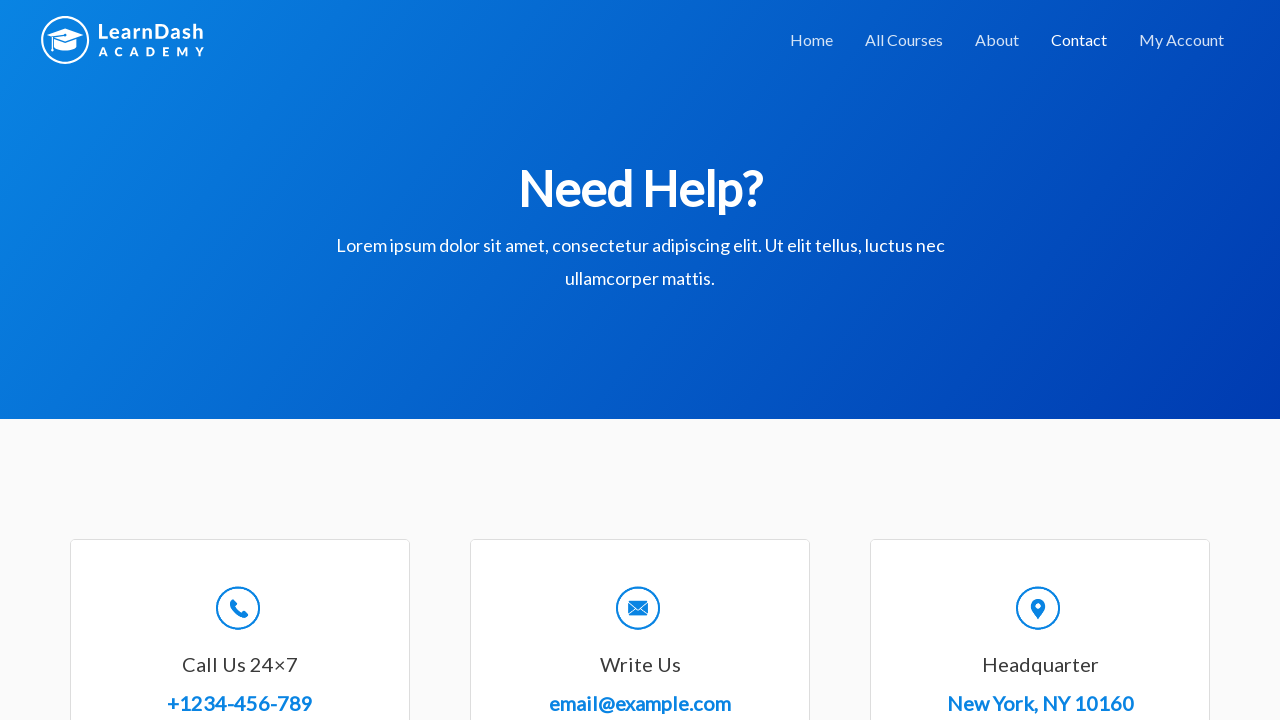

Contact form loaded successfully
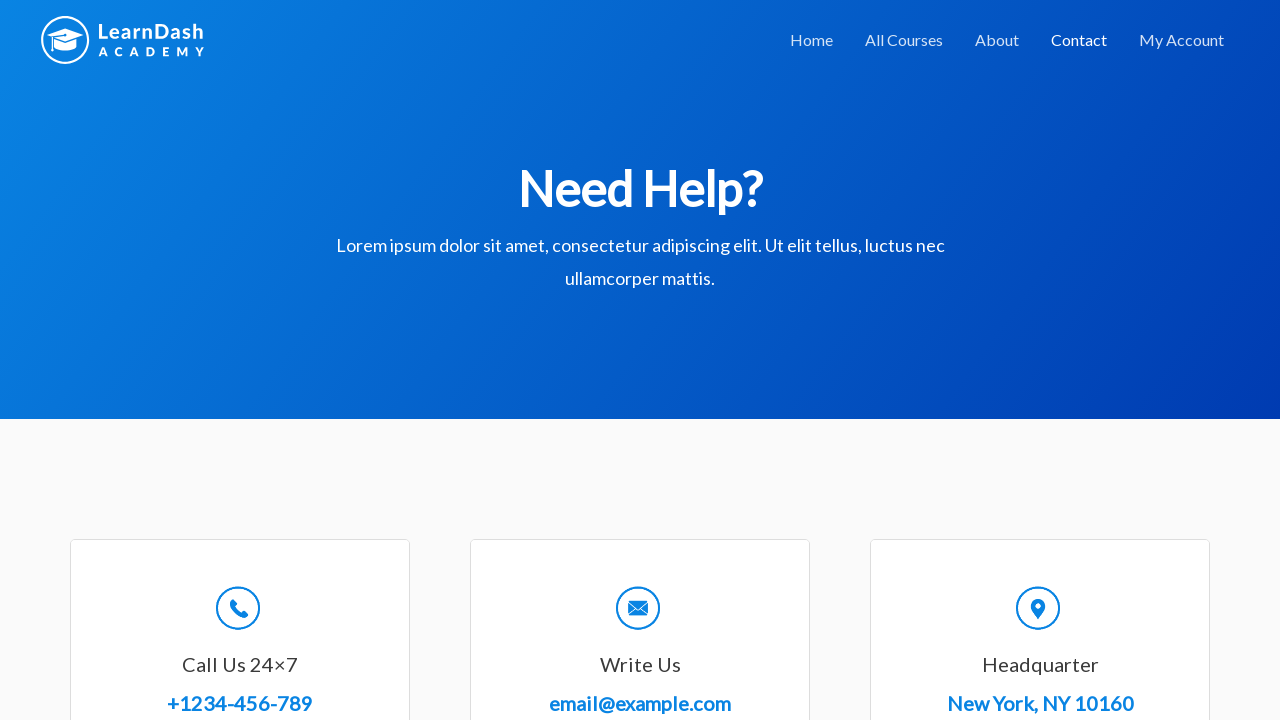

Filled in name field with 'Hemalatha' on #wpforms-8-field_0
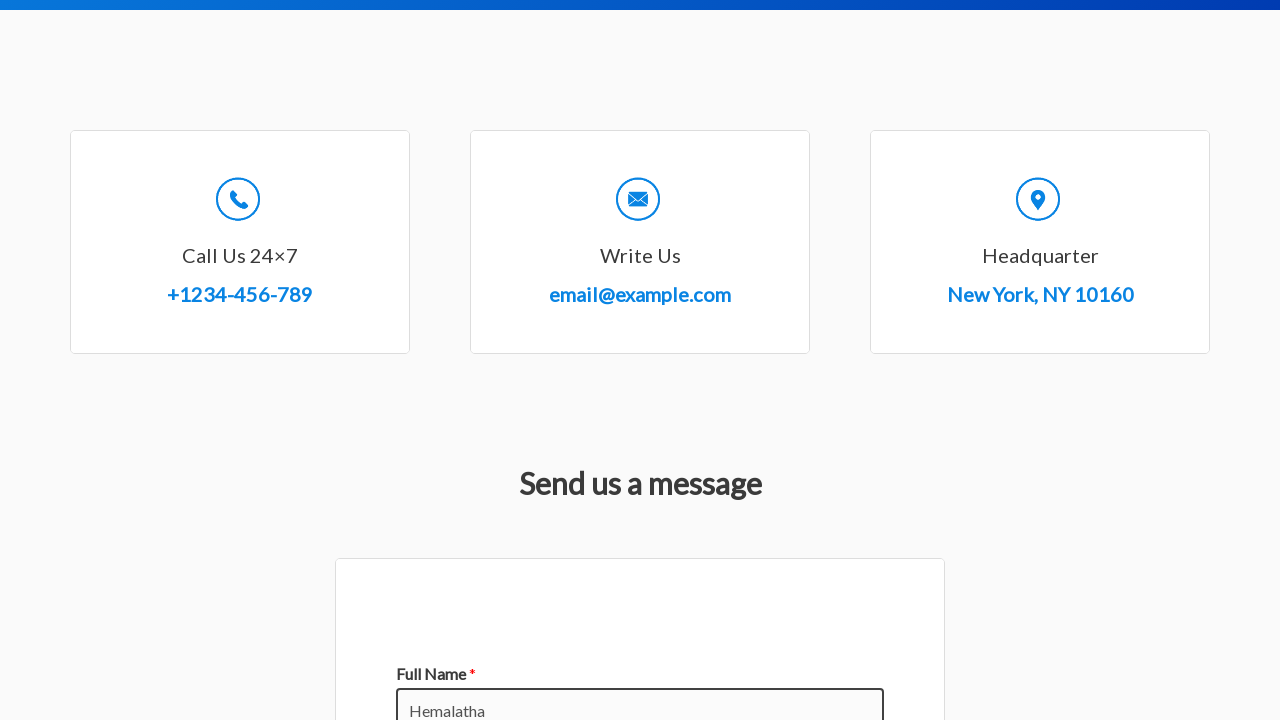

Filled in email field with 'hema.1205@gmail.com' on #wpforms-8-field_1
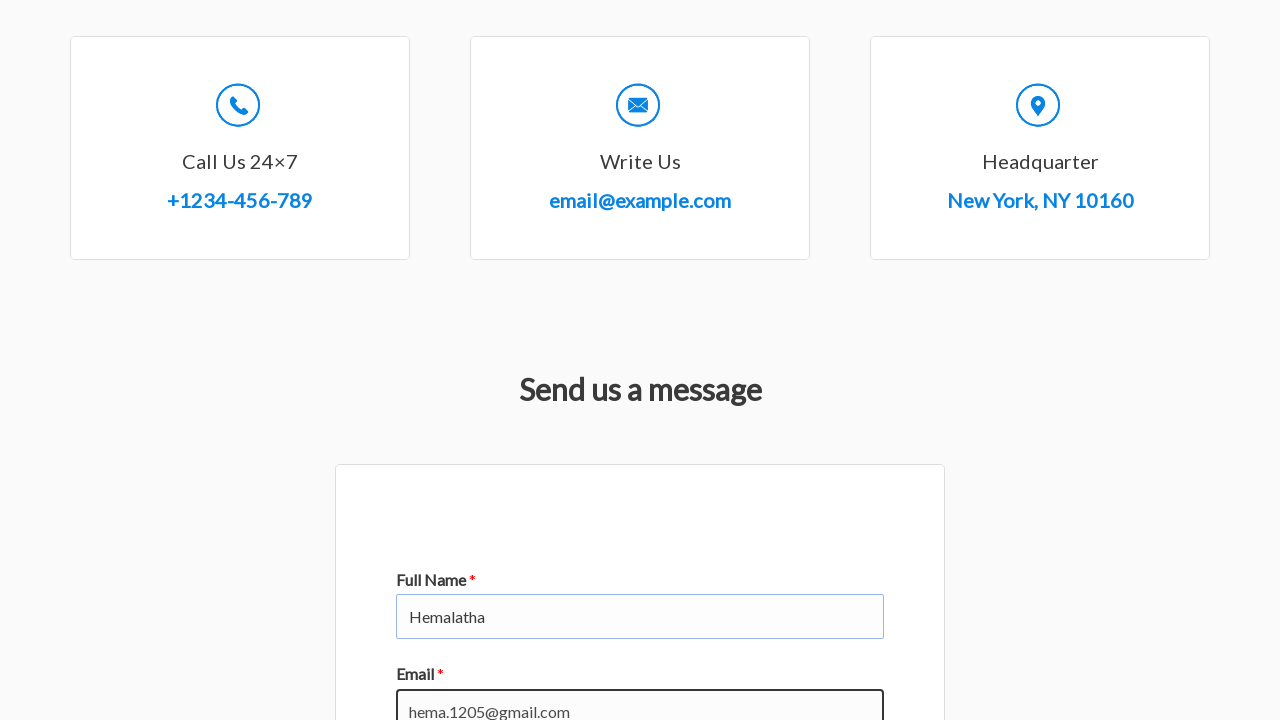

Filled in subject field with 'Testing the subject' on #wpforms-8-field_3
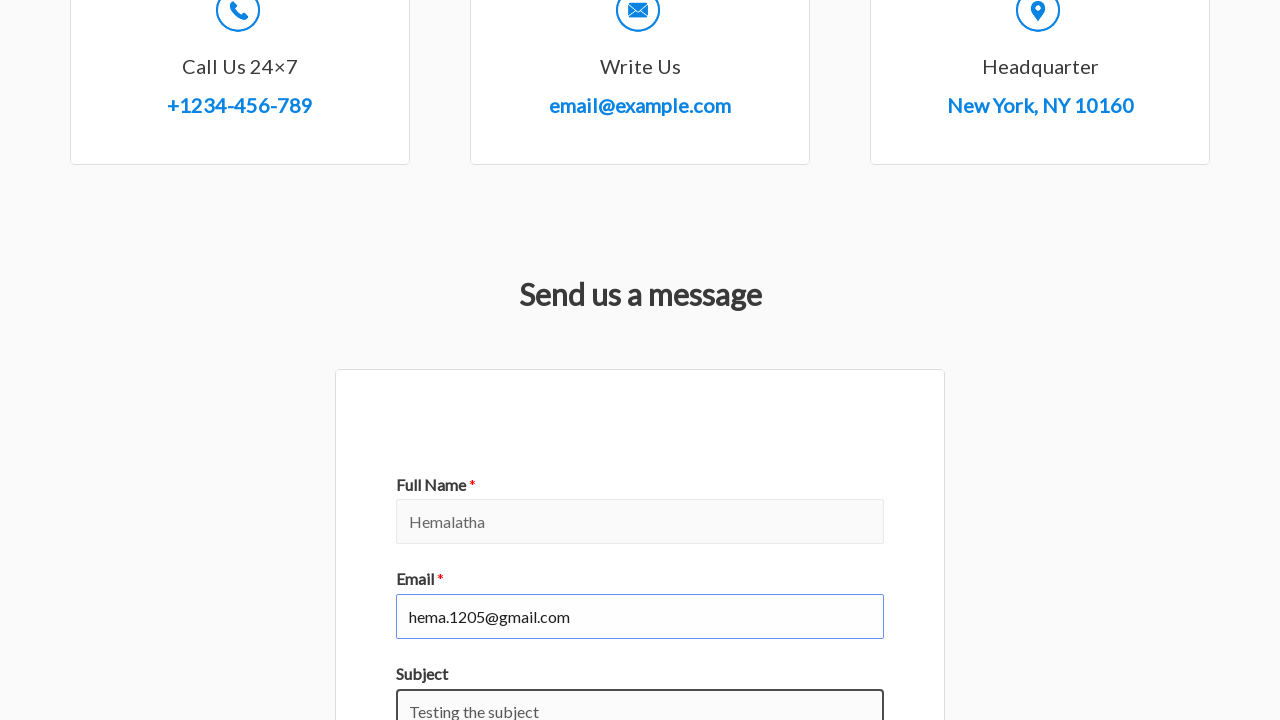

Filled in message field with 'Testing the comment section' on #wpforms-8-field_2
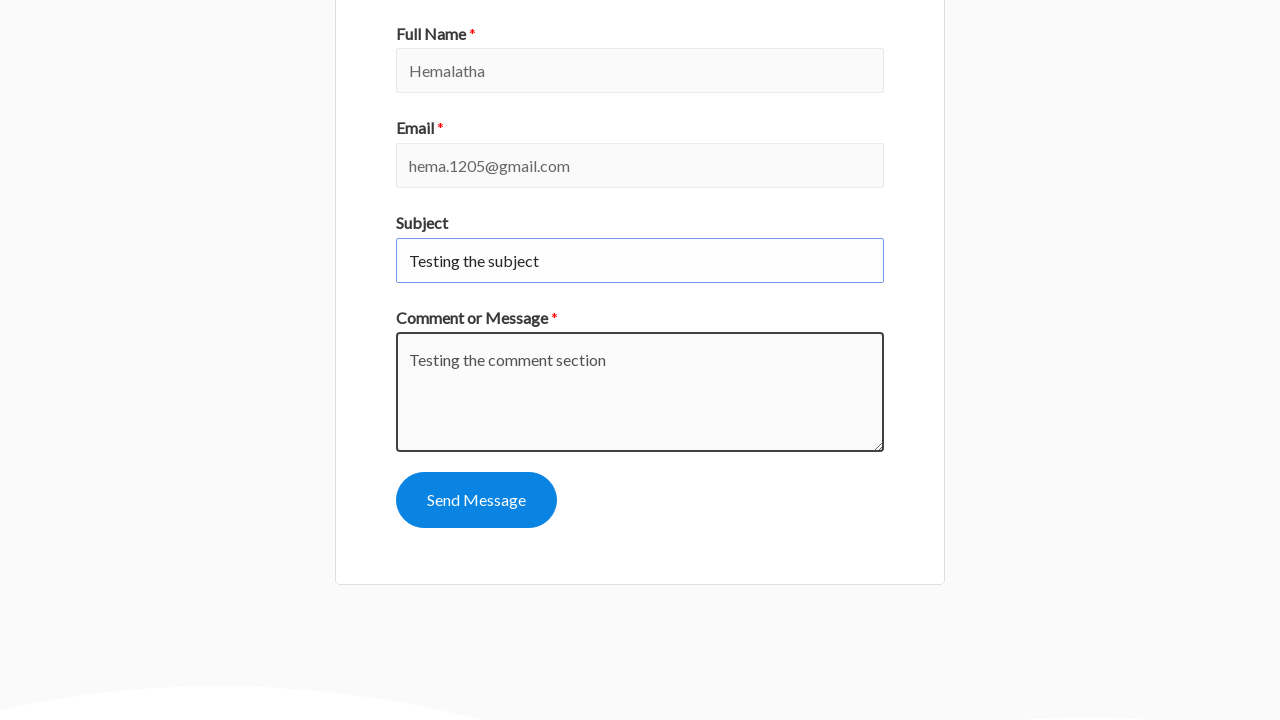

Clicked submit button to submit contact form at (476, 500) on button[type='submit']
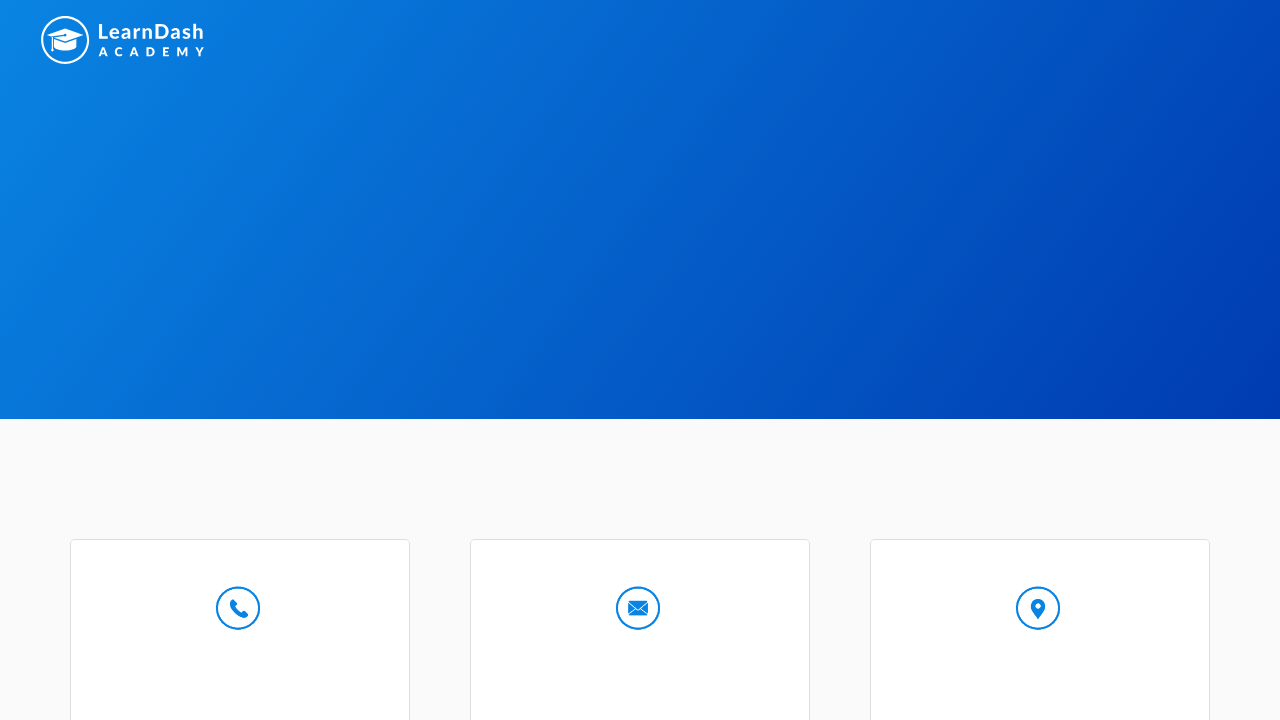

Contact form confirmation message appeared successfully
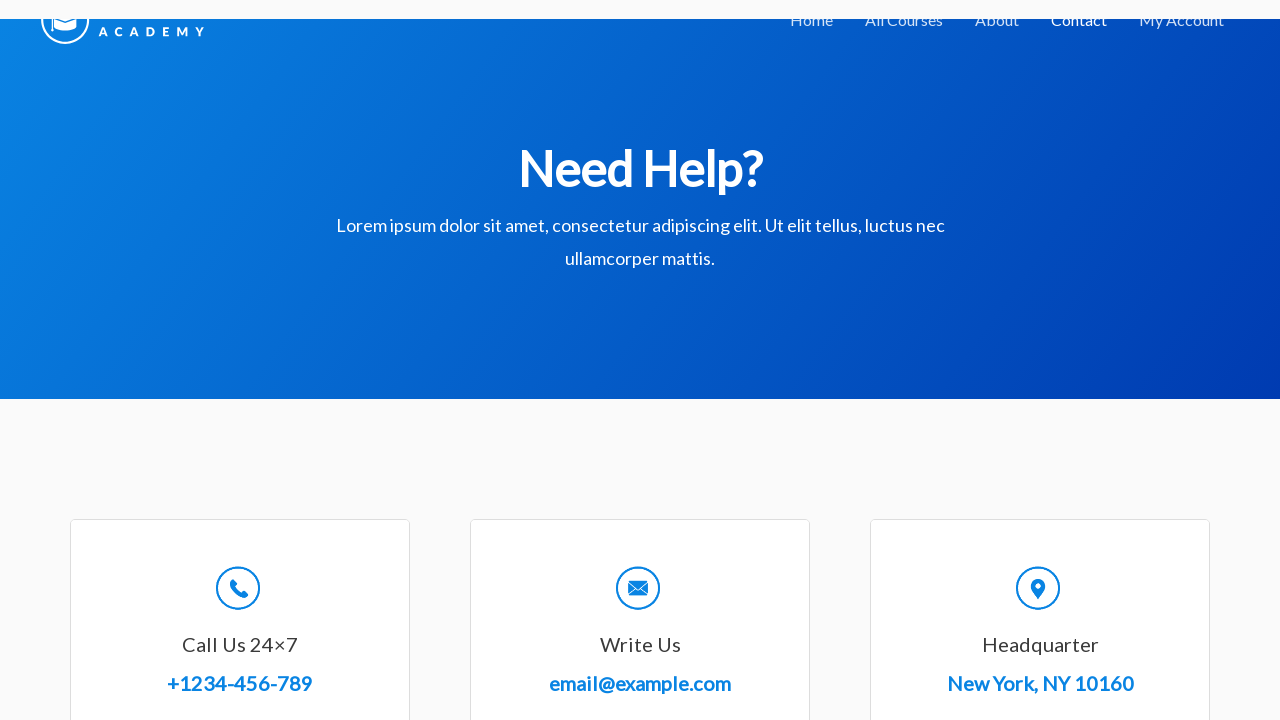

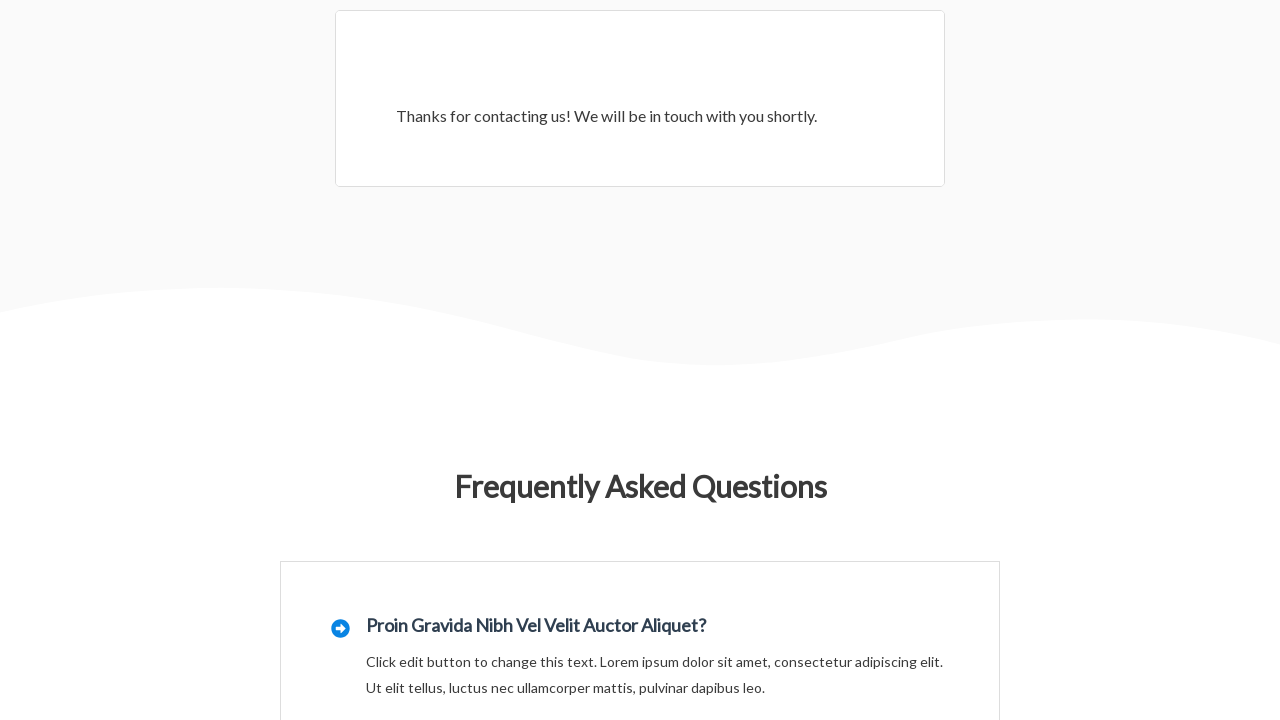